Tests filtering functionality including Active, Completed, All filters and browser back button navigation.

Starting URL: https://demo.playwright.dev/todomvc

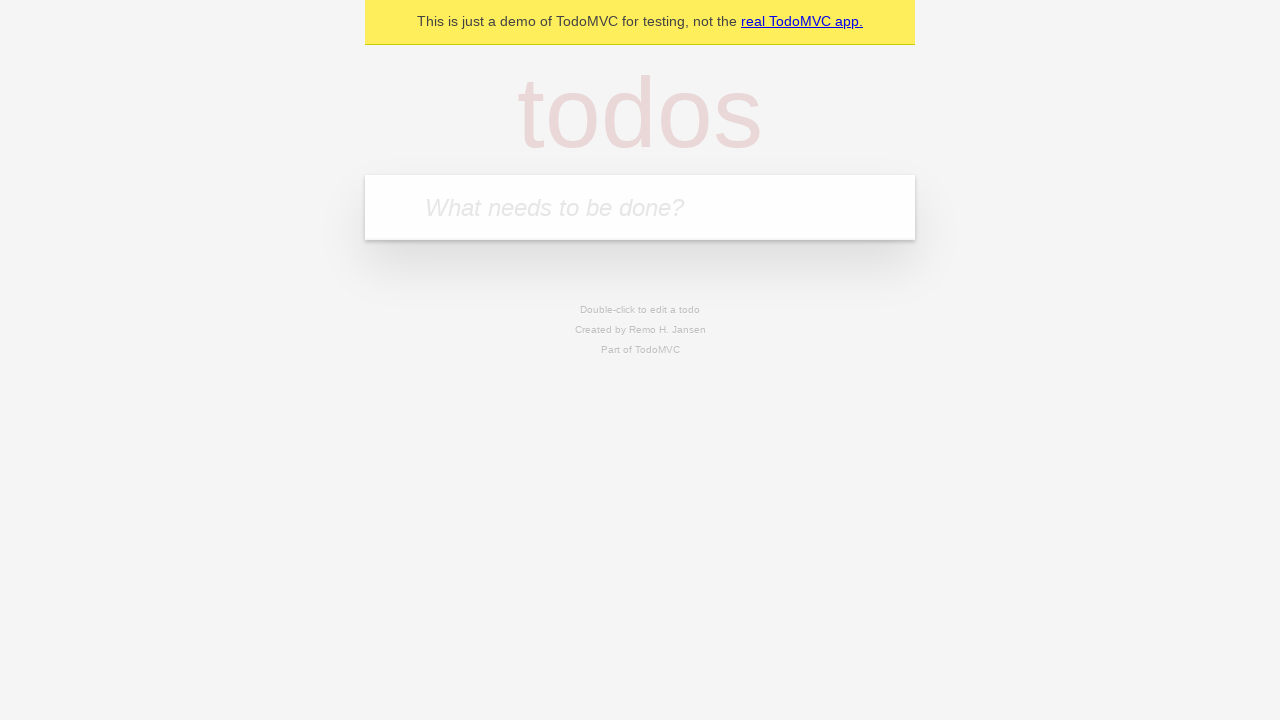

Filled todo input with 'buy some cheese' on internal:attr=[placeholder="What needs to be done?"i]
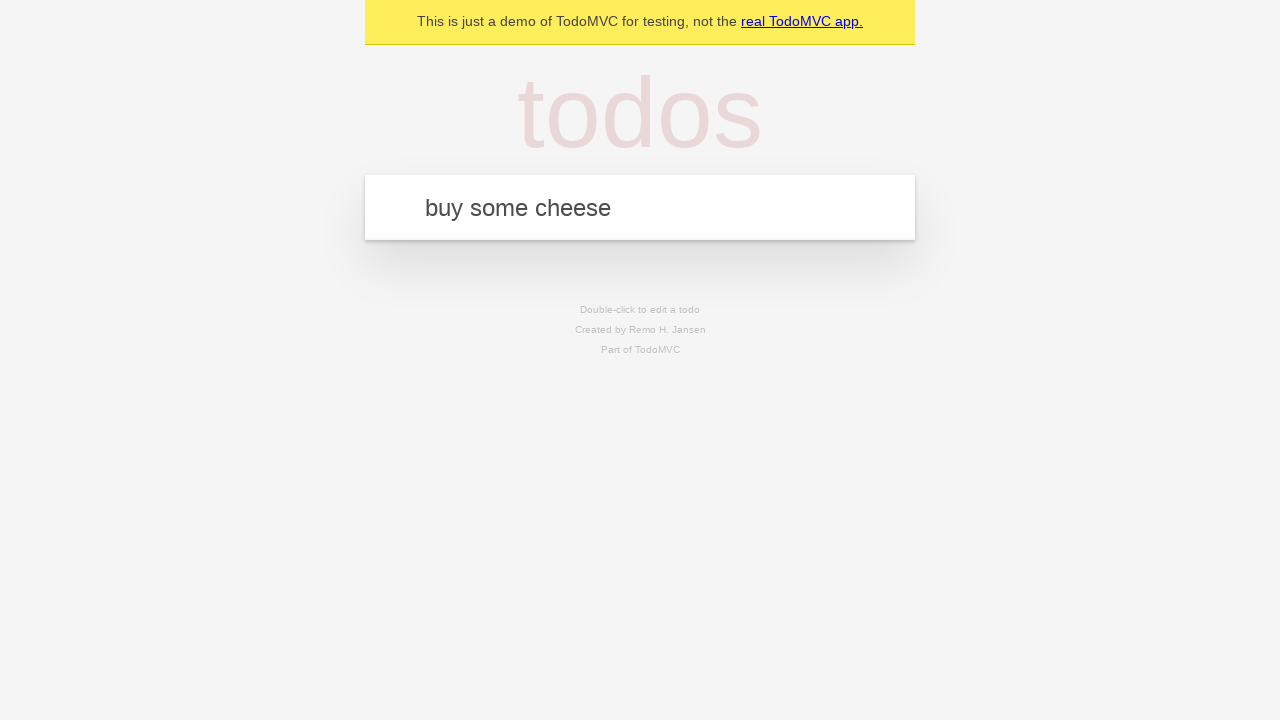

Pressed Enter to add first todo 'buy some cheese' on internal:attr=[placeholder="What needs to be done?"i]
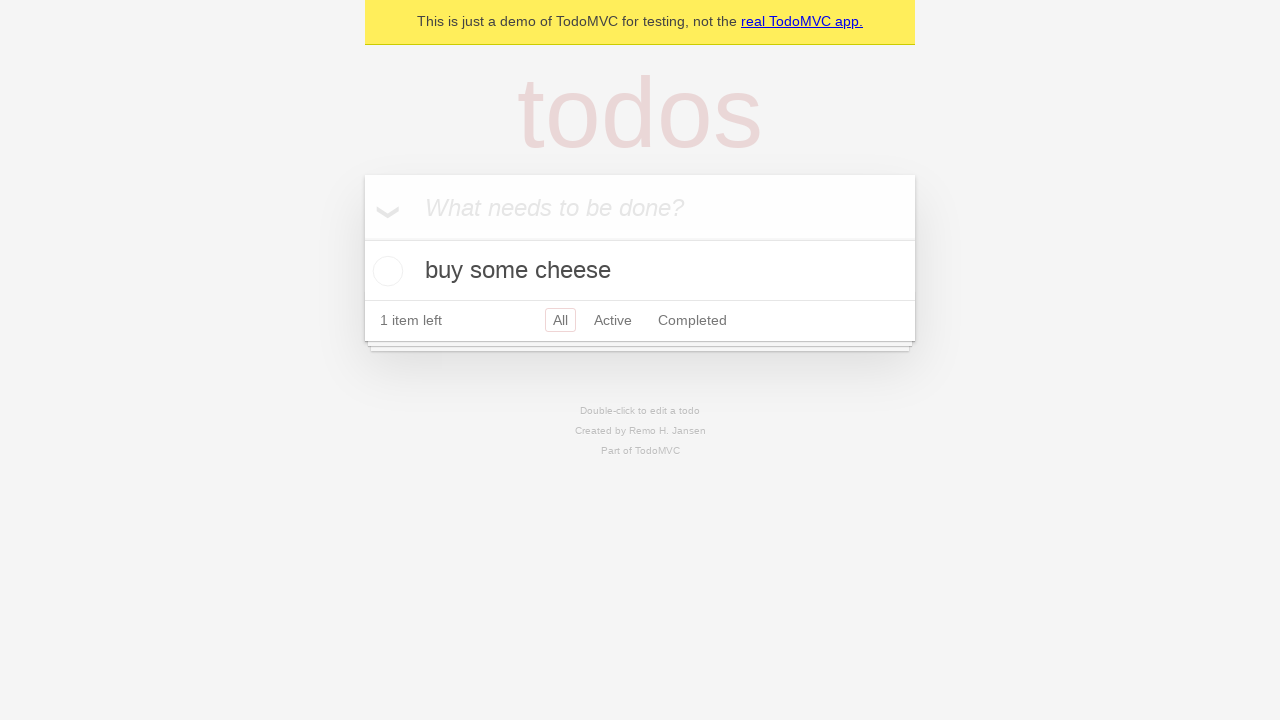

Filled todo input with 'feed the cat' on internal:attr=[placeholder="What needs to be done?"i]
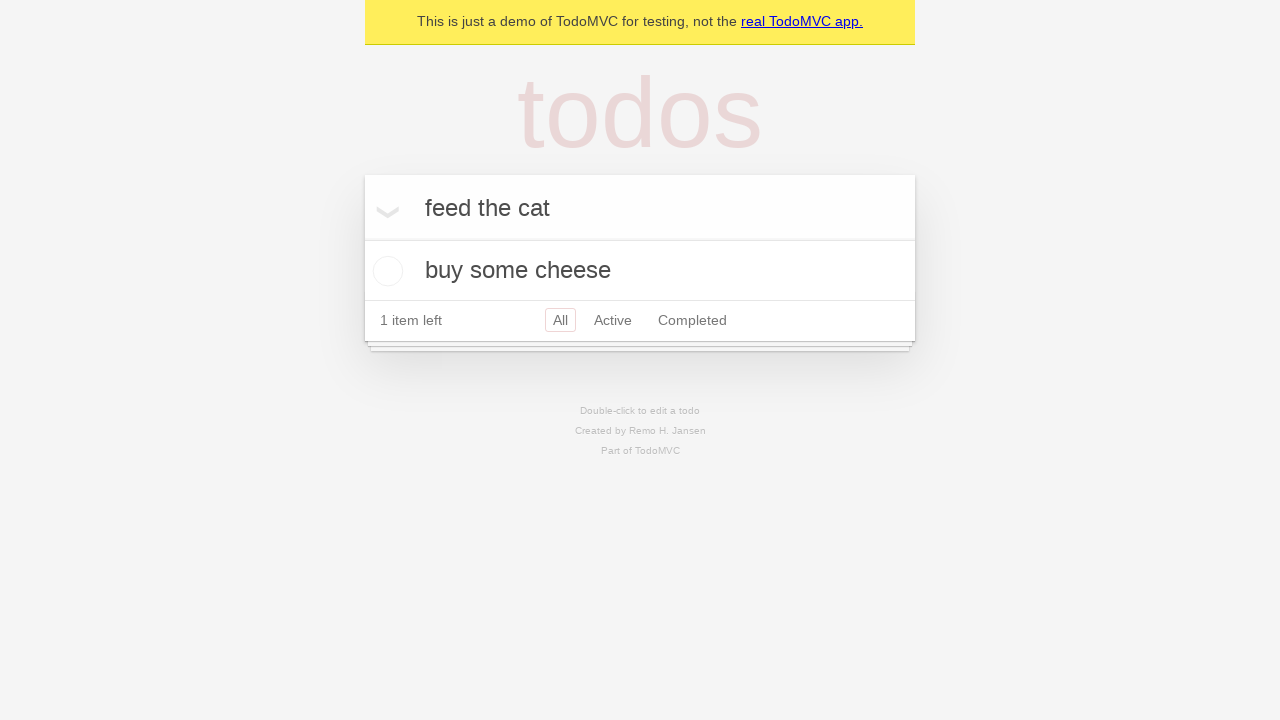

Pressed Enter to add second todo 'feed the cat' on internal:attr=[placeholder="What needs to be done?"i]
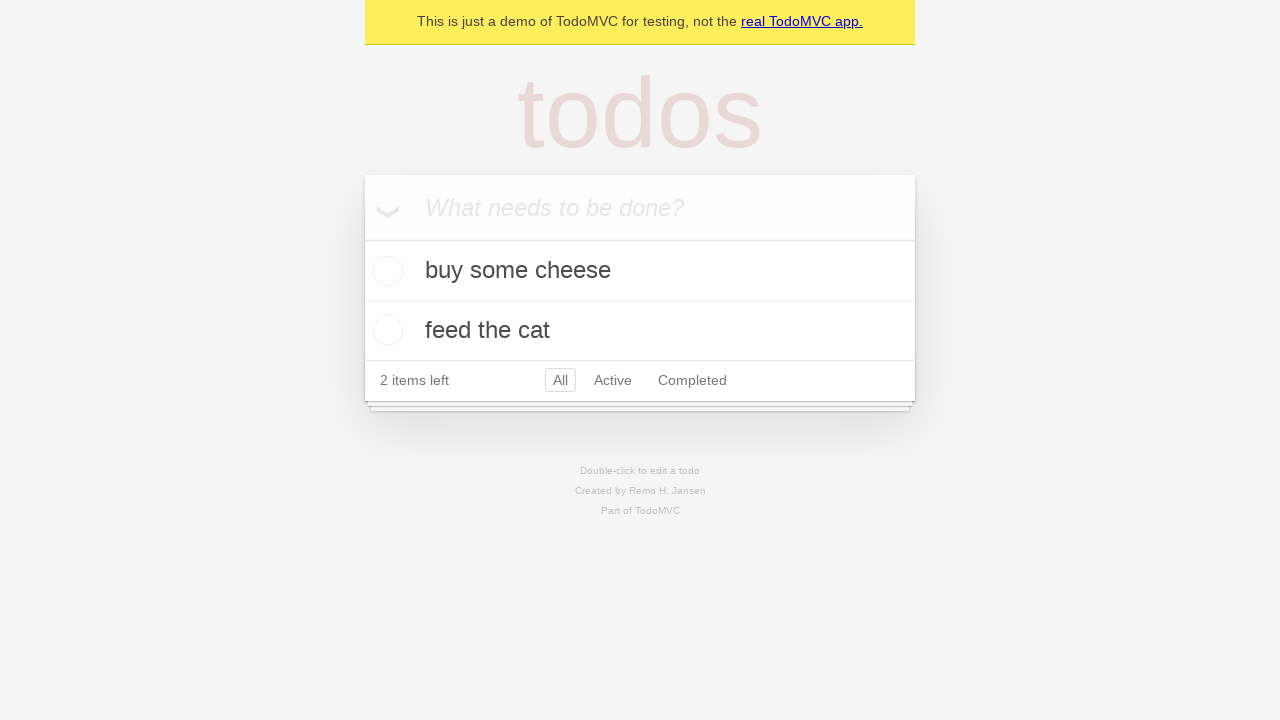

Filled todo input with 'book a doctors appointment' on internal:attr=[placeholder="What needs to be done?"i]
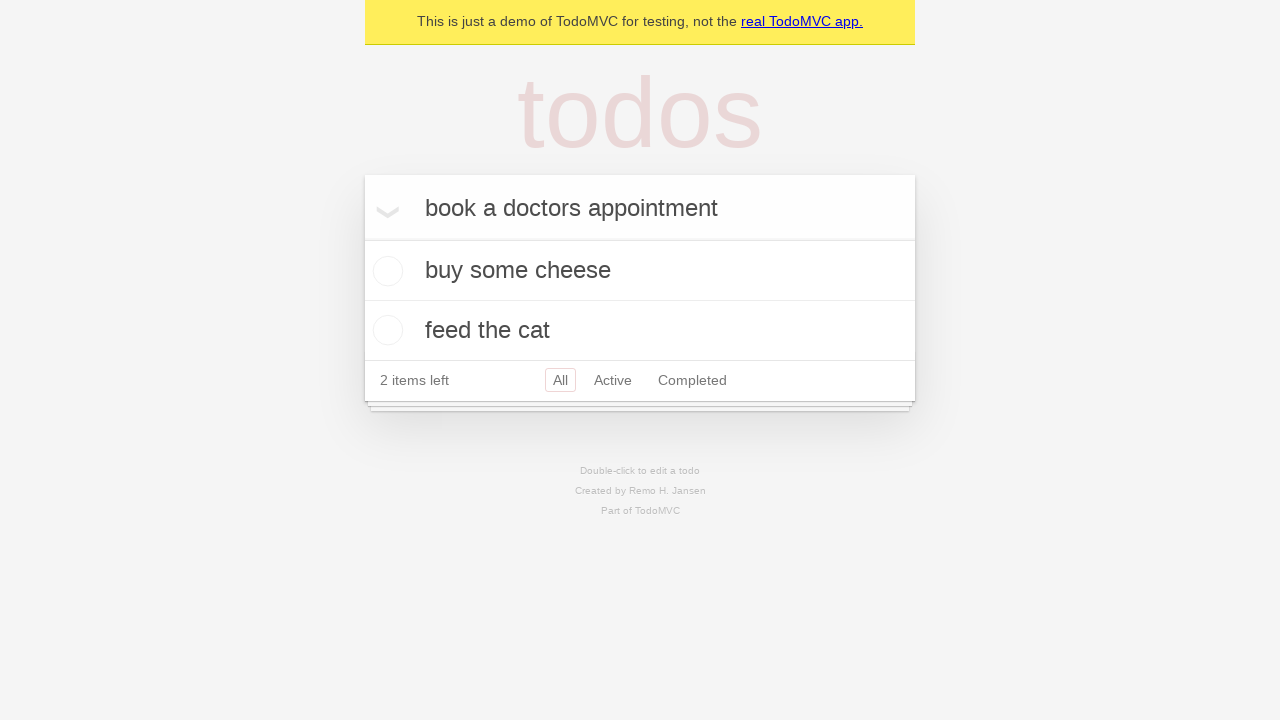

Pressed Enter to add third todo 'book a doctors appointment' on internal:attr=[placeholder="What needs to be done?"i]
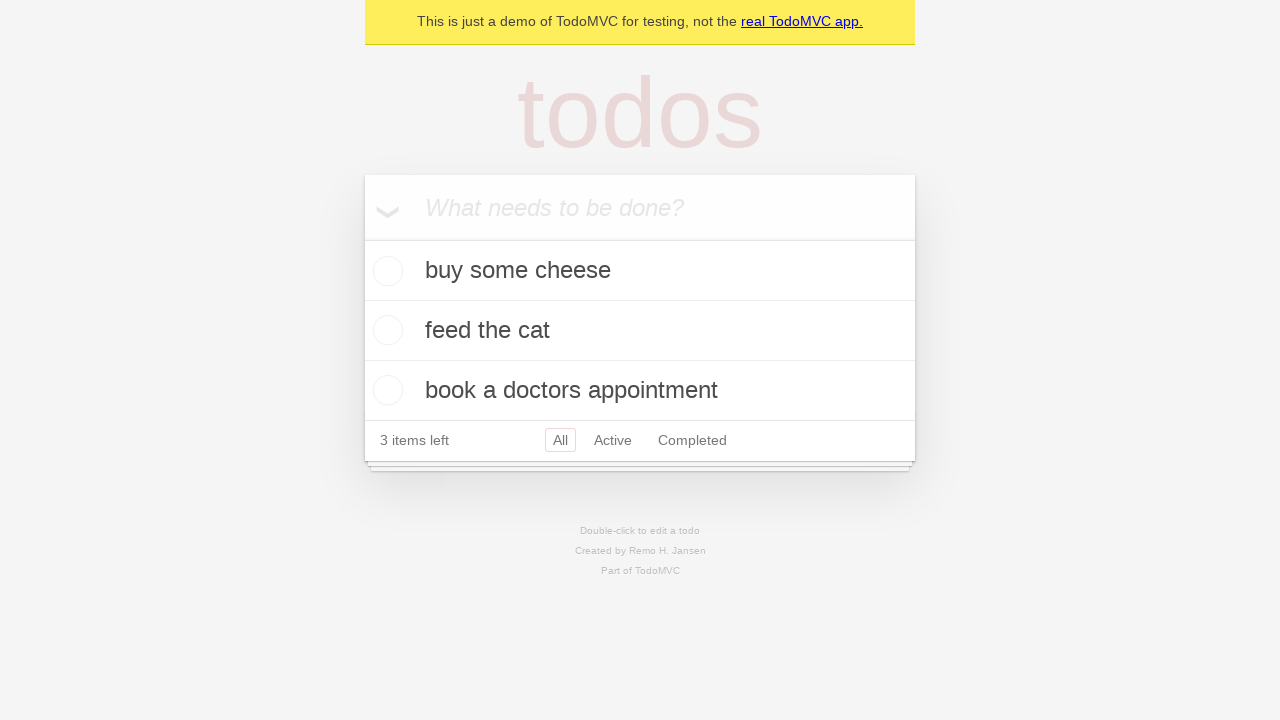

Checked the second todo 'feed the cat' as completed at (385, 330) on .todo-list li .toggle >> nth=1
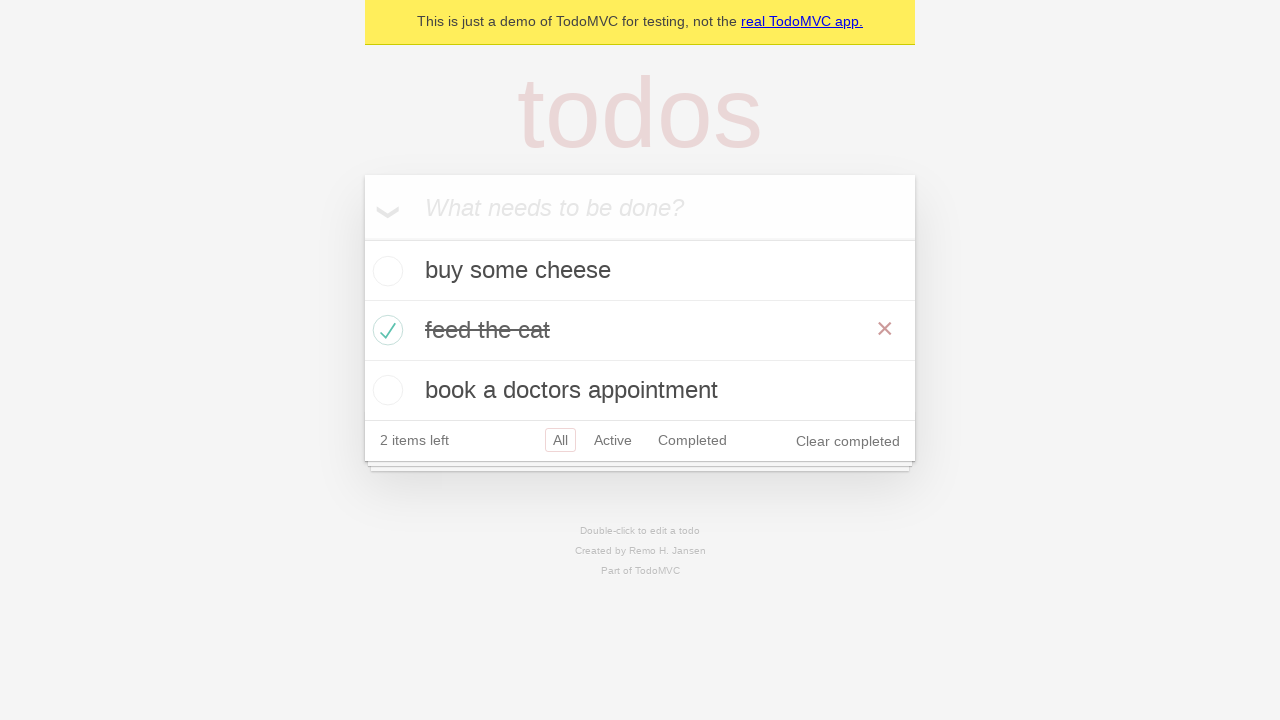

Clicked Active filter to show only active todos at (613, 440) on internal:role=link[name="Active"i]
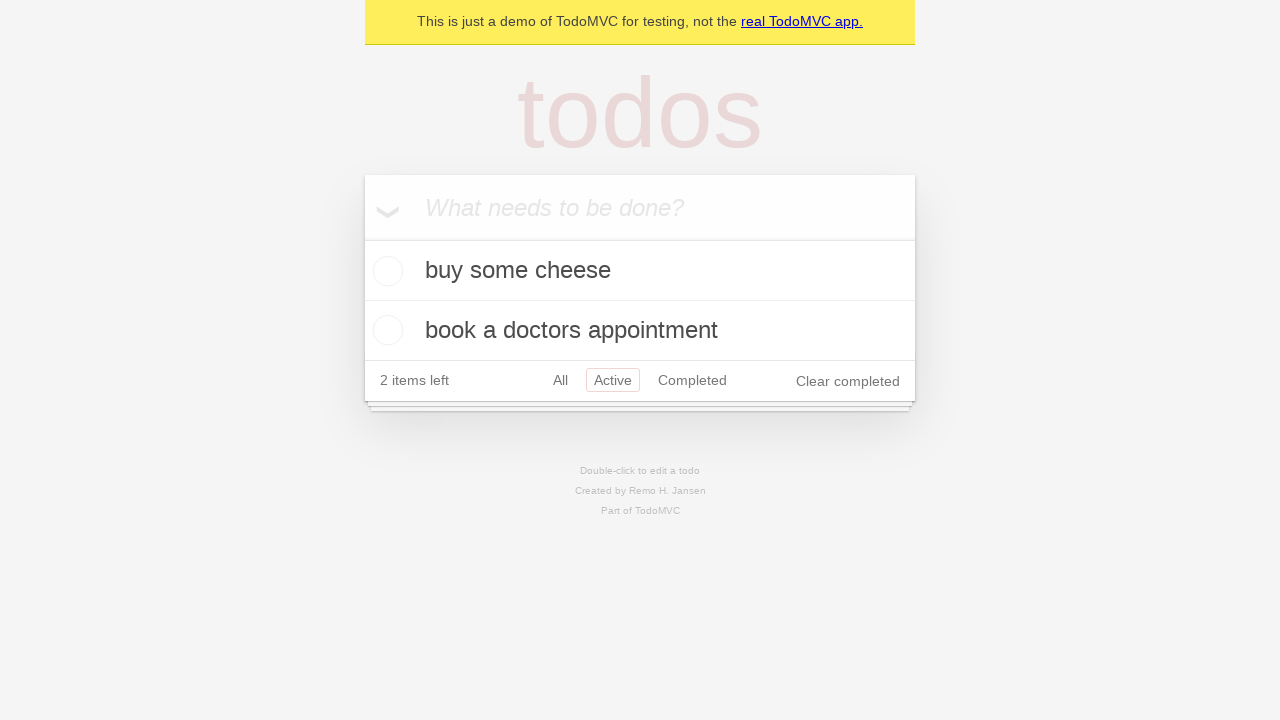

Clicked All filter to show all todos at (560, 380) on internal:role=link[name="All"i]
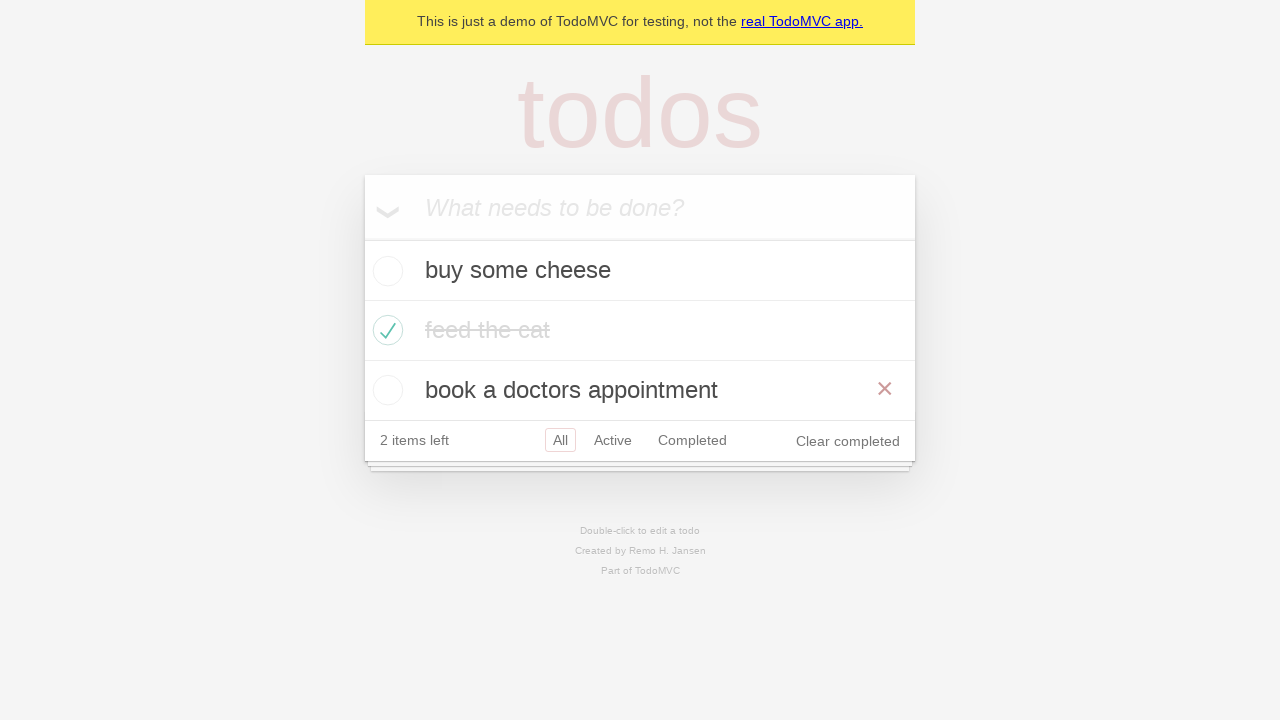

Clicked Completed filter to show only completed todos at (692, 440) on internal:role=link[name="Completed"i]
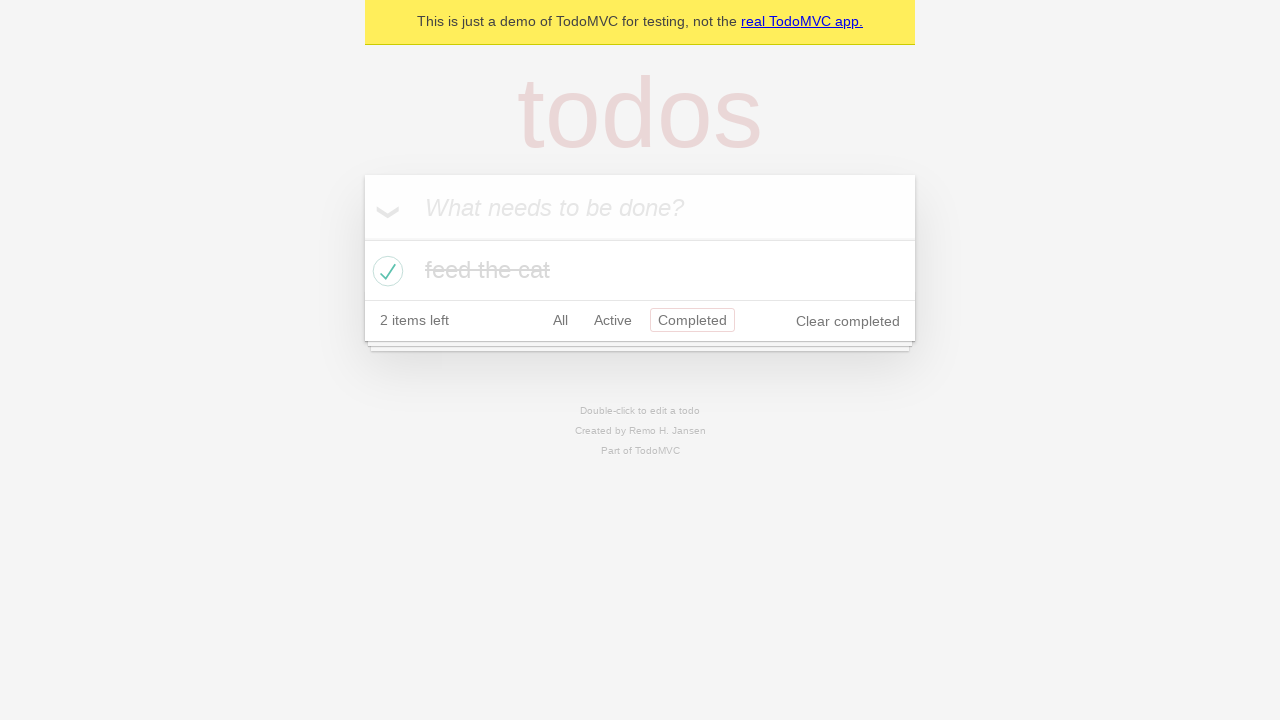

Navigated back using browser back button from Completed filter
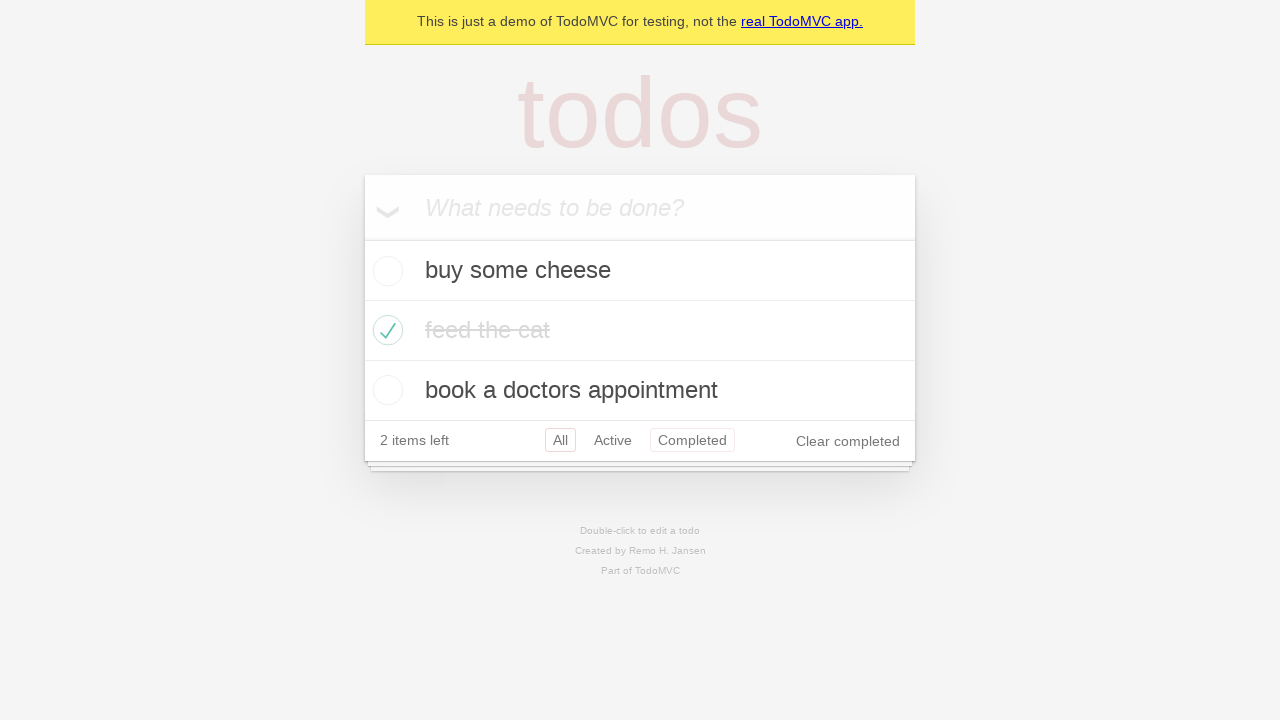

Navigated back using browser back button to All filter
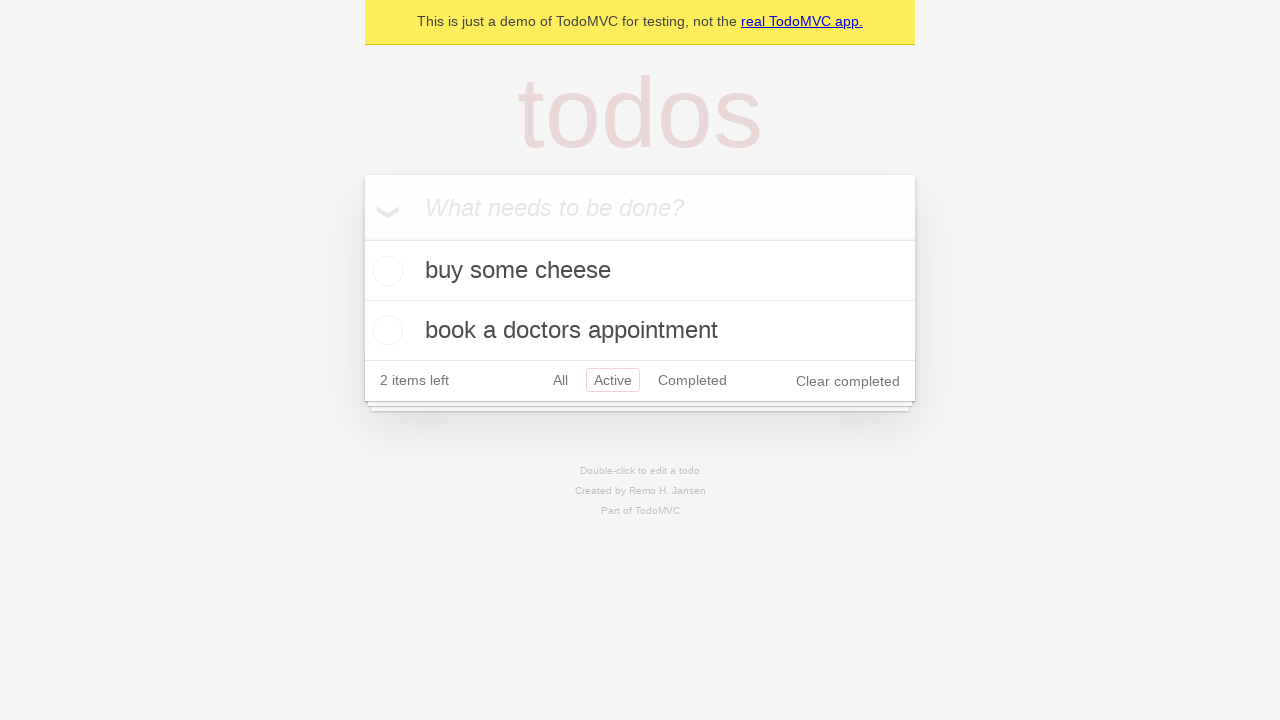

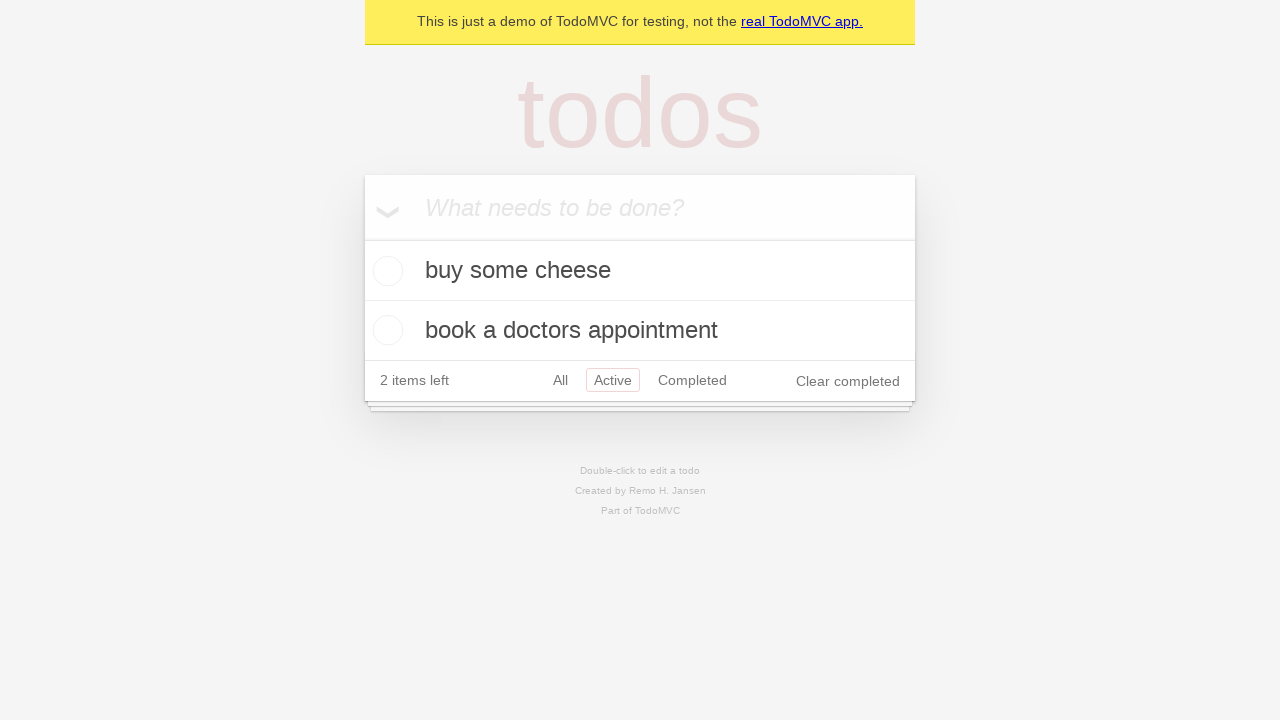